Demonstrates keyboard interactions on a demo CRM site by clearing a username field using keyboard shortcuts and then entering new text

Starting URL: https://demo.vtiger.com/vtigercrm/

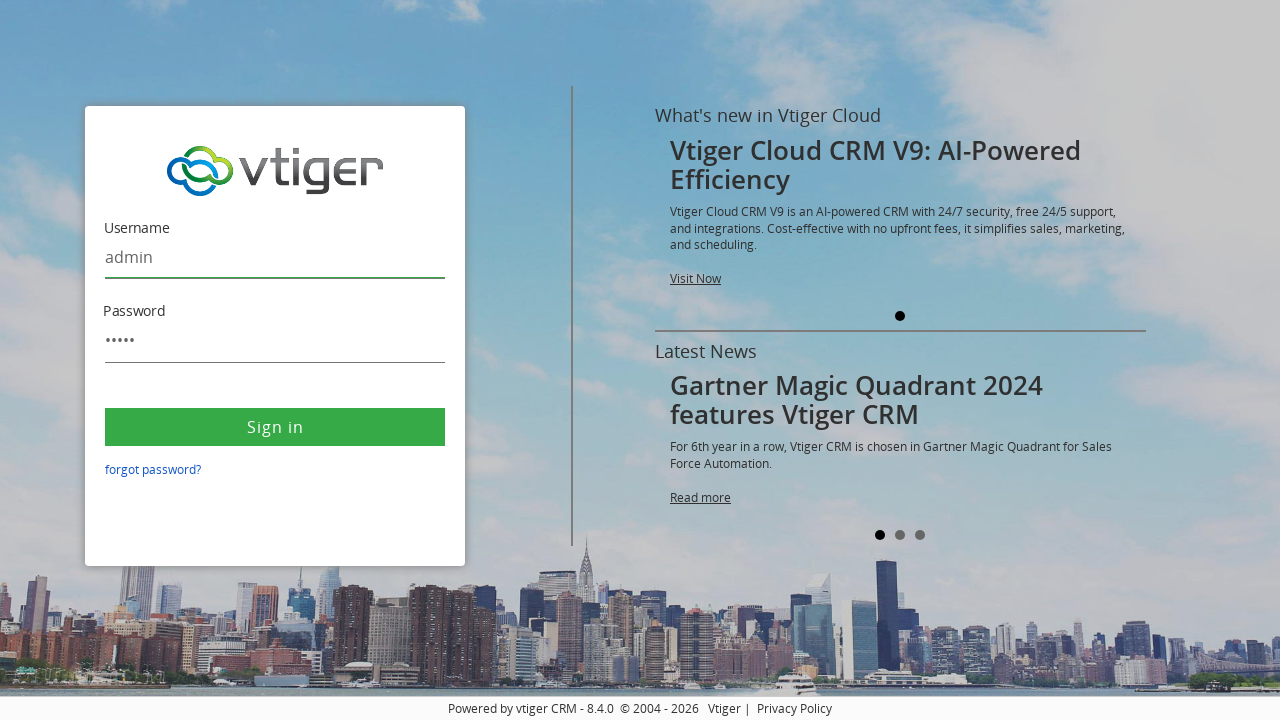

Located username text field
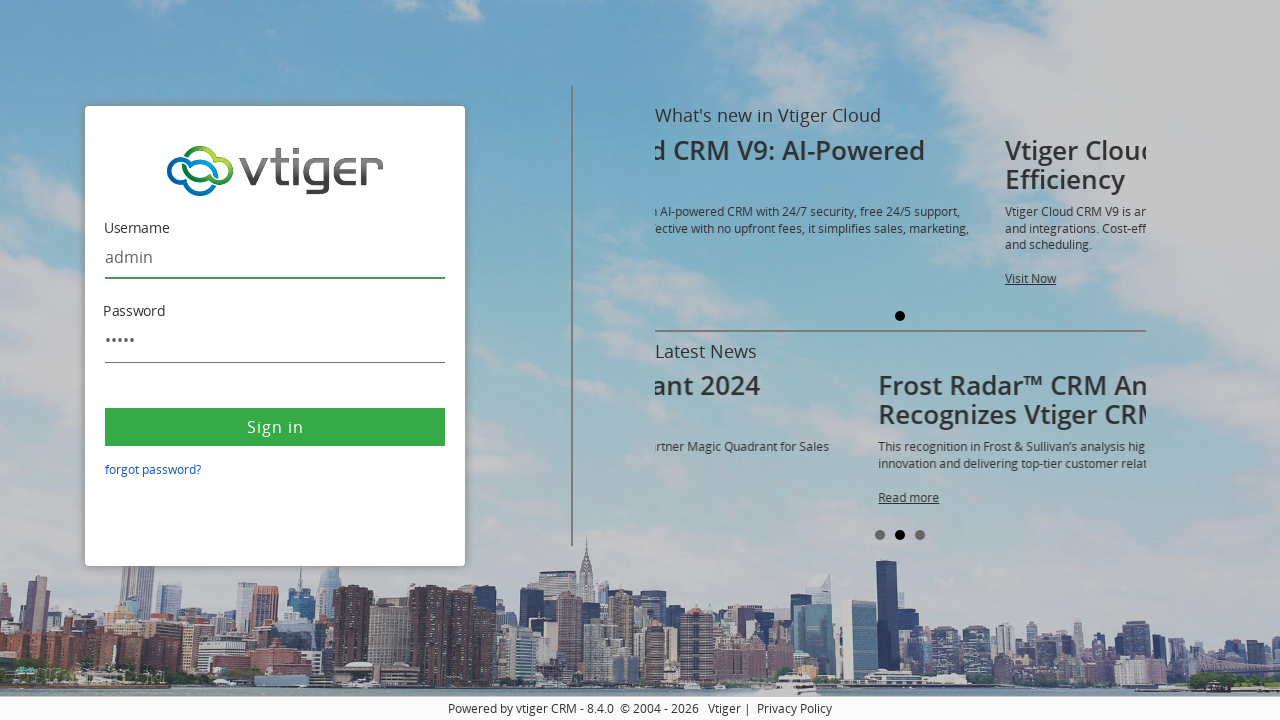

Selected all text in username field using Ctrl+A on #username
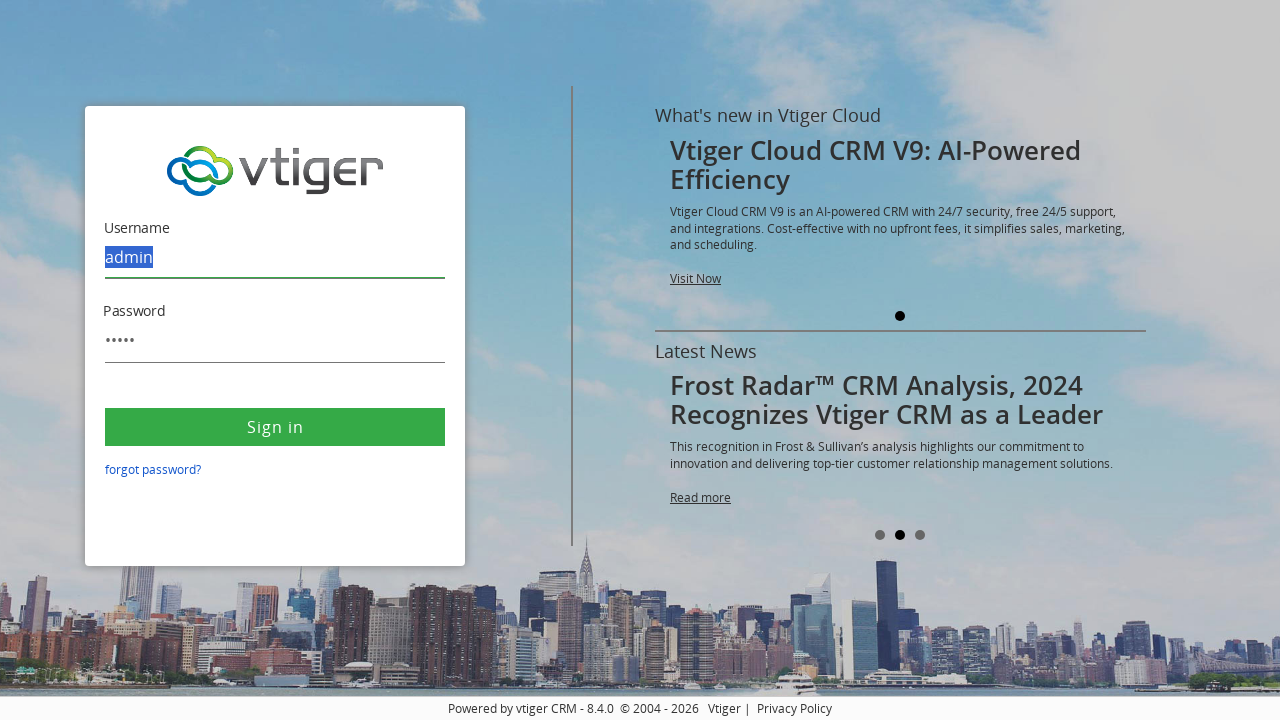

Deleted selected text from username field on #username
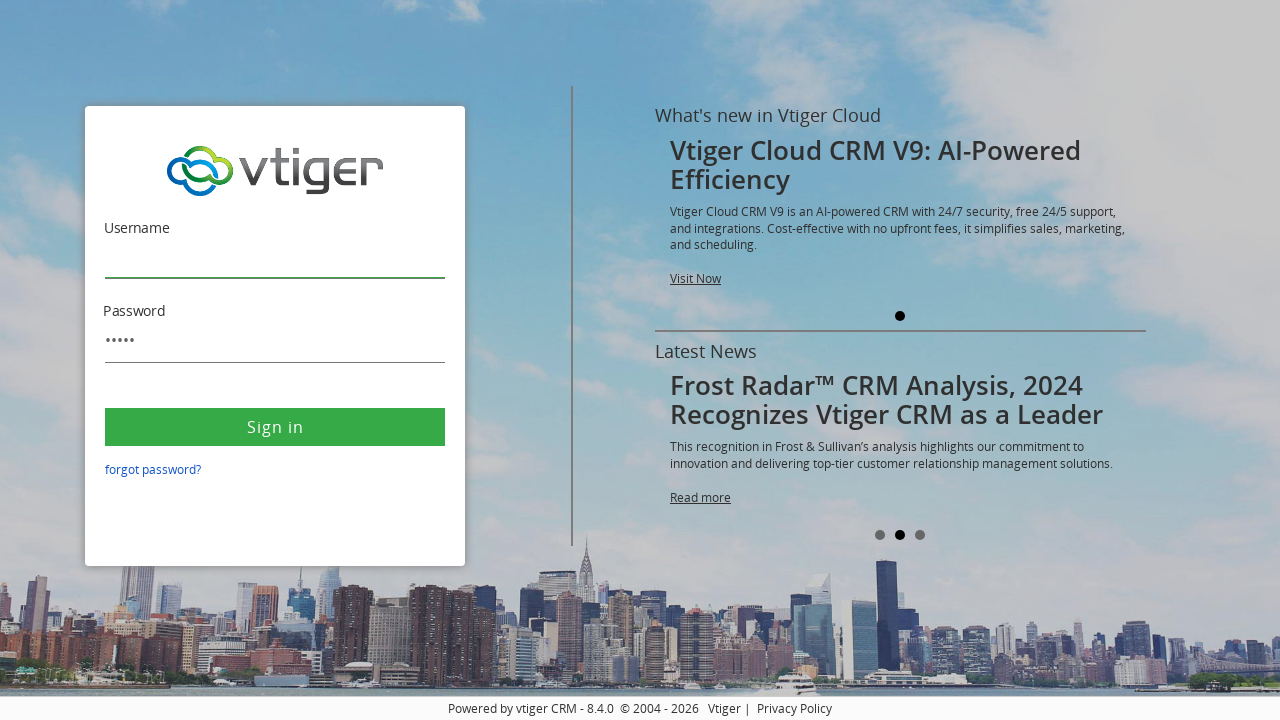

Typed 'admin' into username field on #username
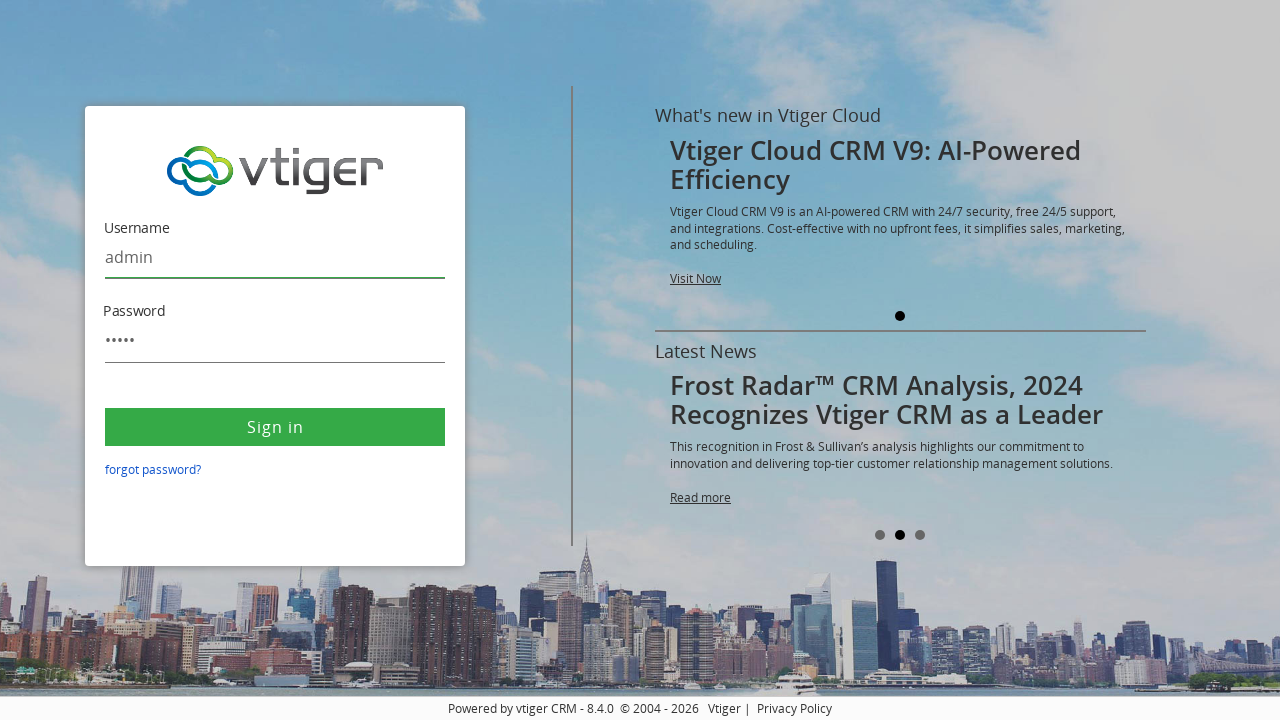

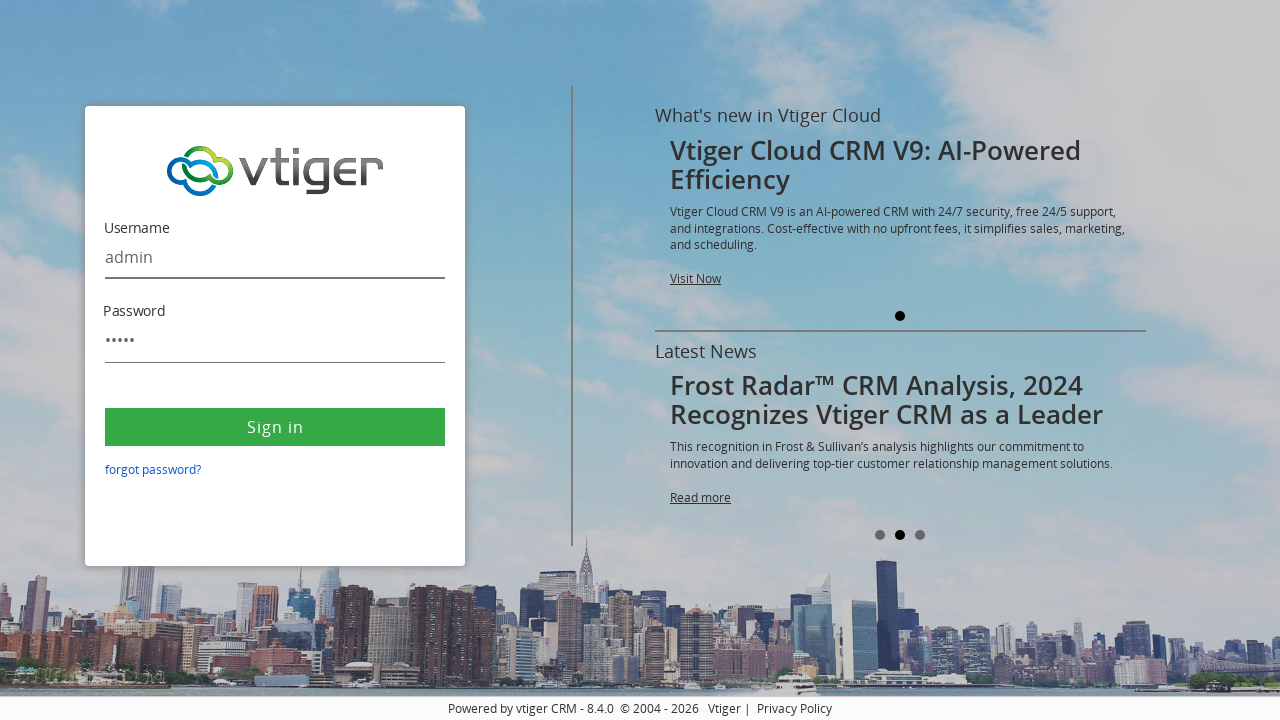